Tests jQuery UI autocomplete widget by typing a character in the input field and selecting an option from the autocomplete dropdown suggestions.

Starting URL: http://jqueryui.com/autocomplete/

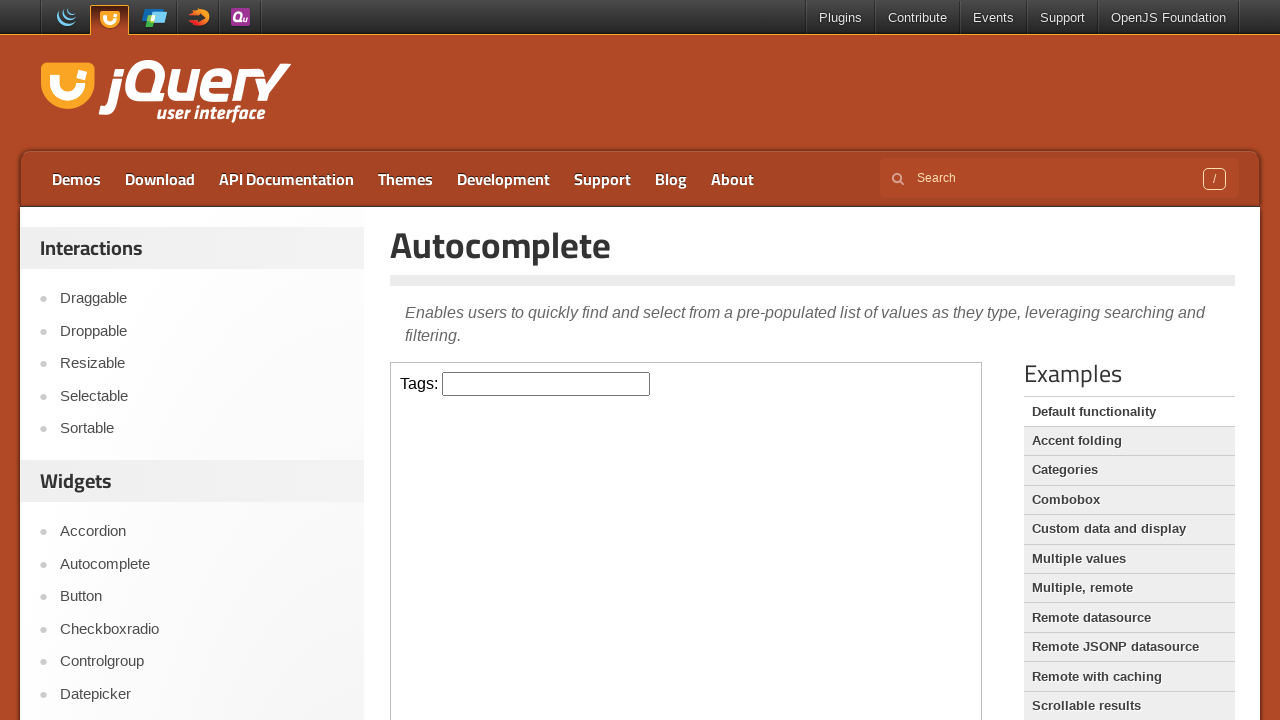

Located demo iframe
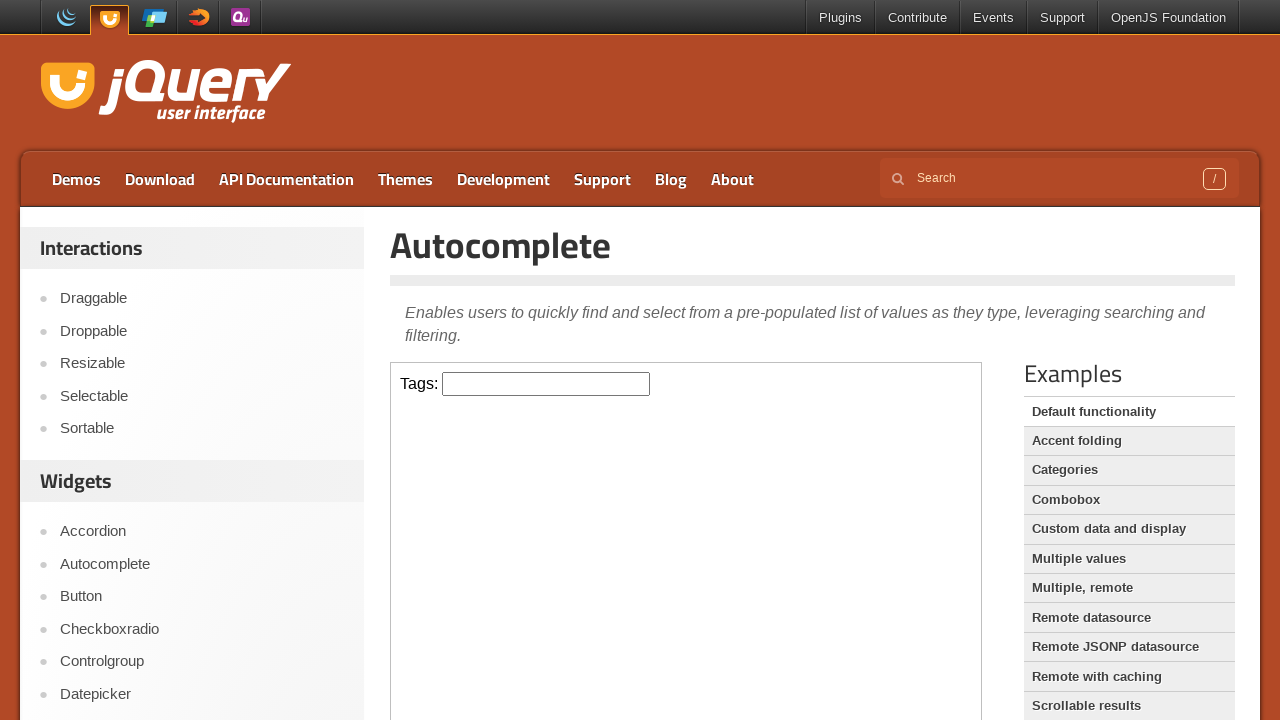

Cleared autocomplete input field on .demo-frame >> internal:control=enter-frame >> #tags
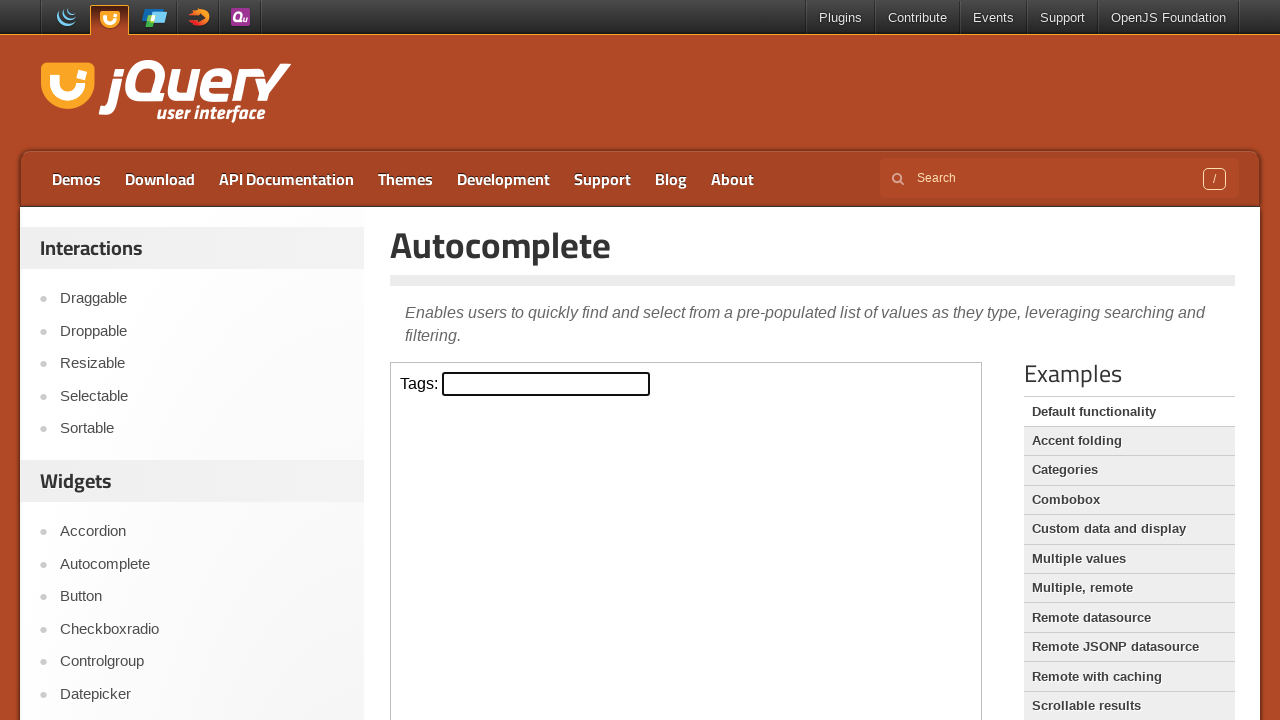

Typed 'a' in autocomplete input field on .demo-frame >> internal:control=enter-frame >> #tags
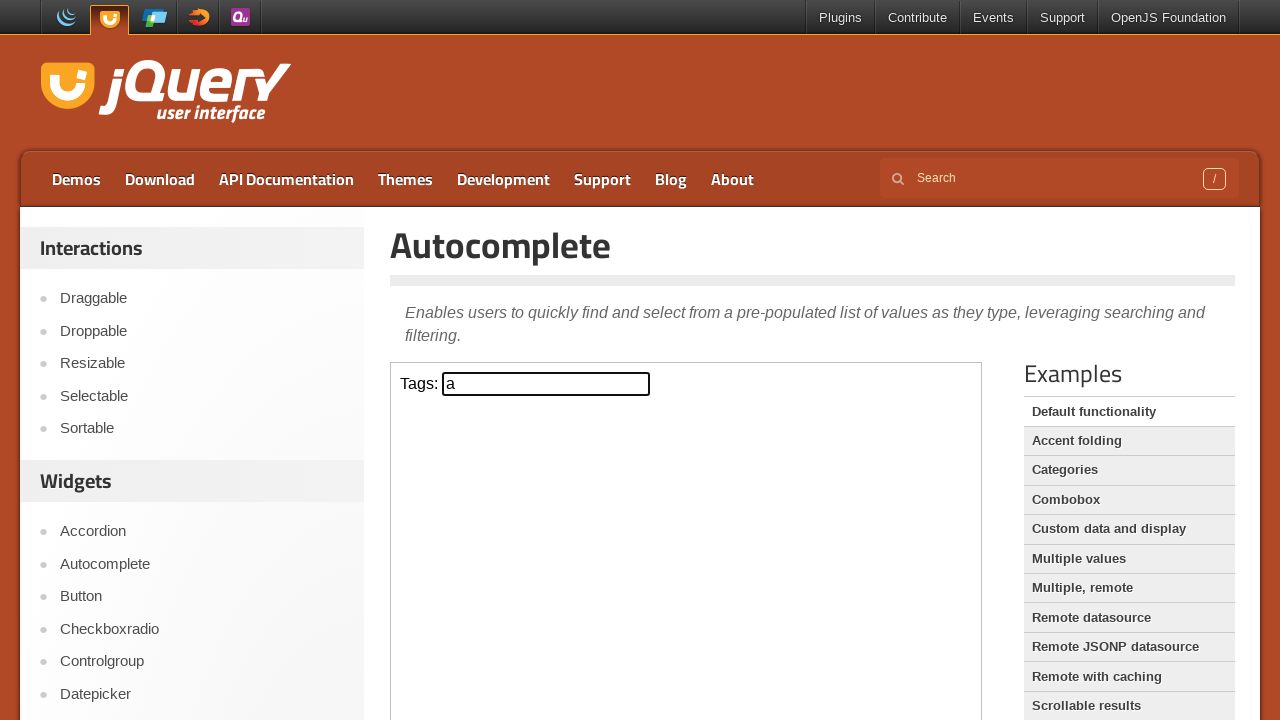

Waited 2 seconds for autocomplete dropdown to appear
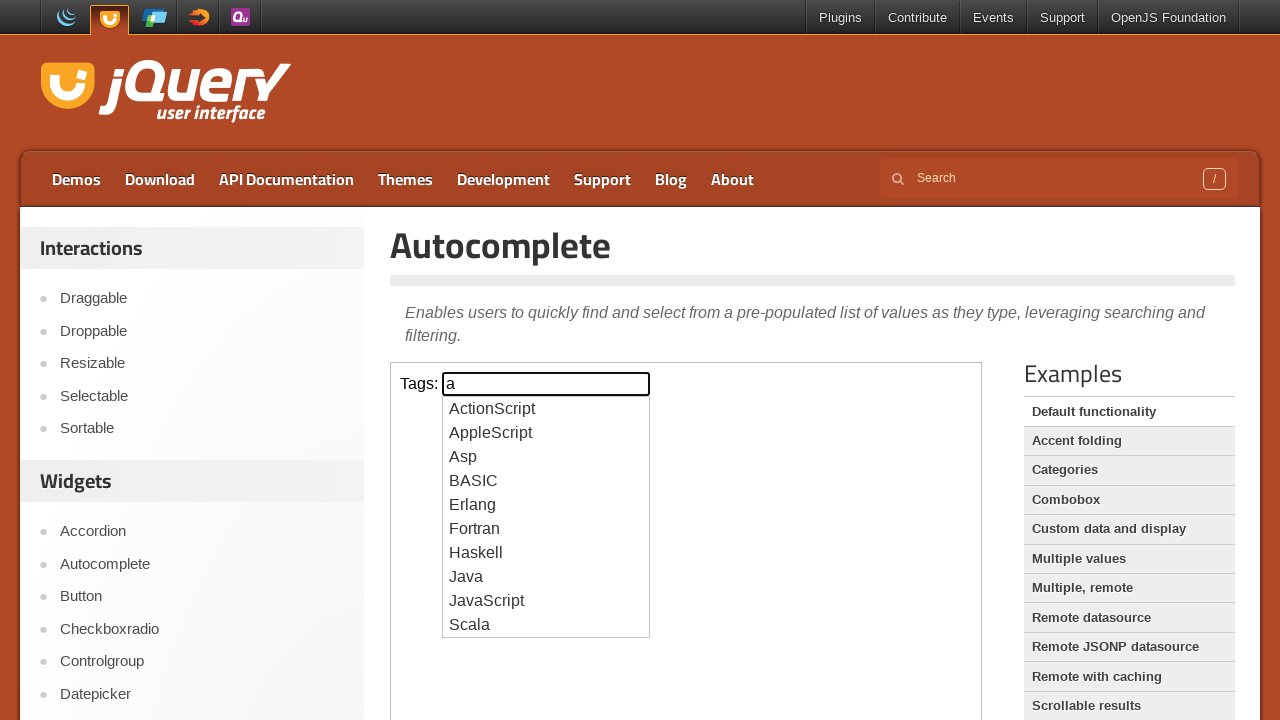

Located autocomplete option list items
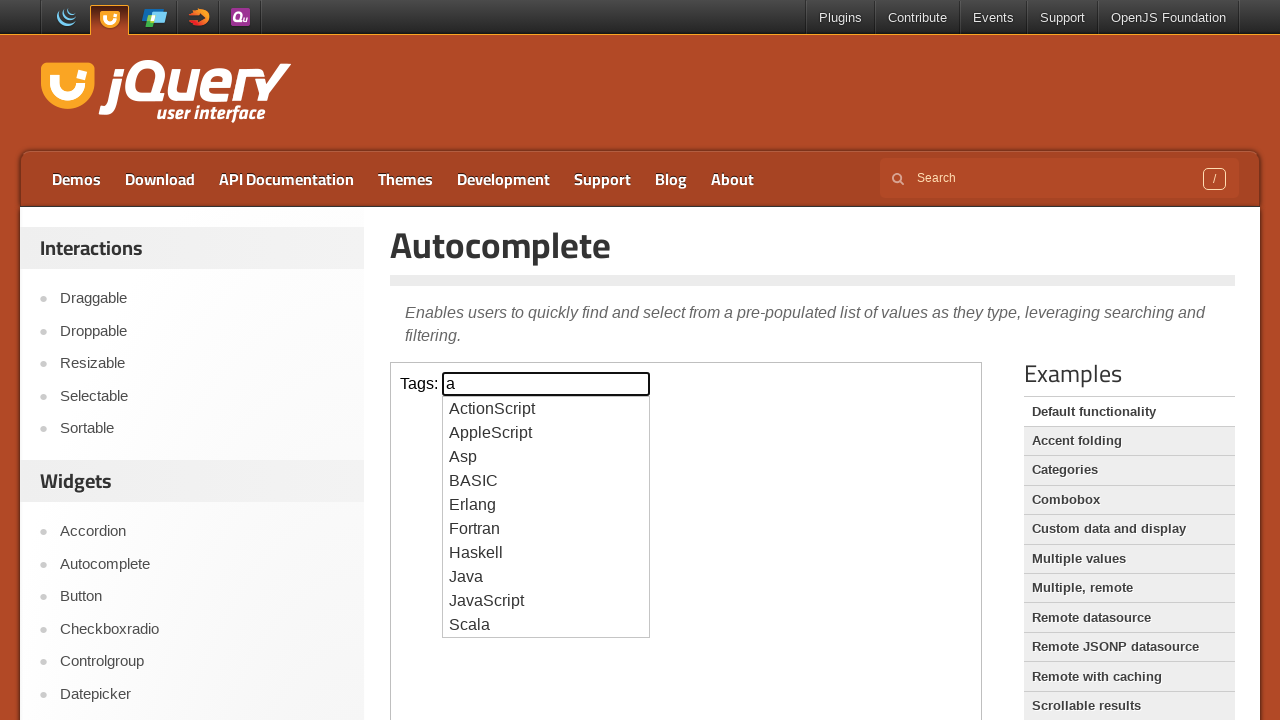

Found 0 autocomplete options
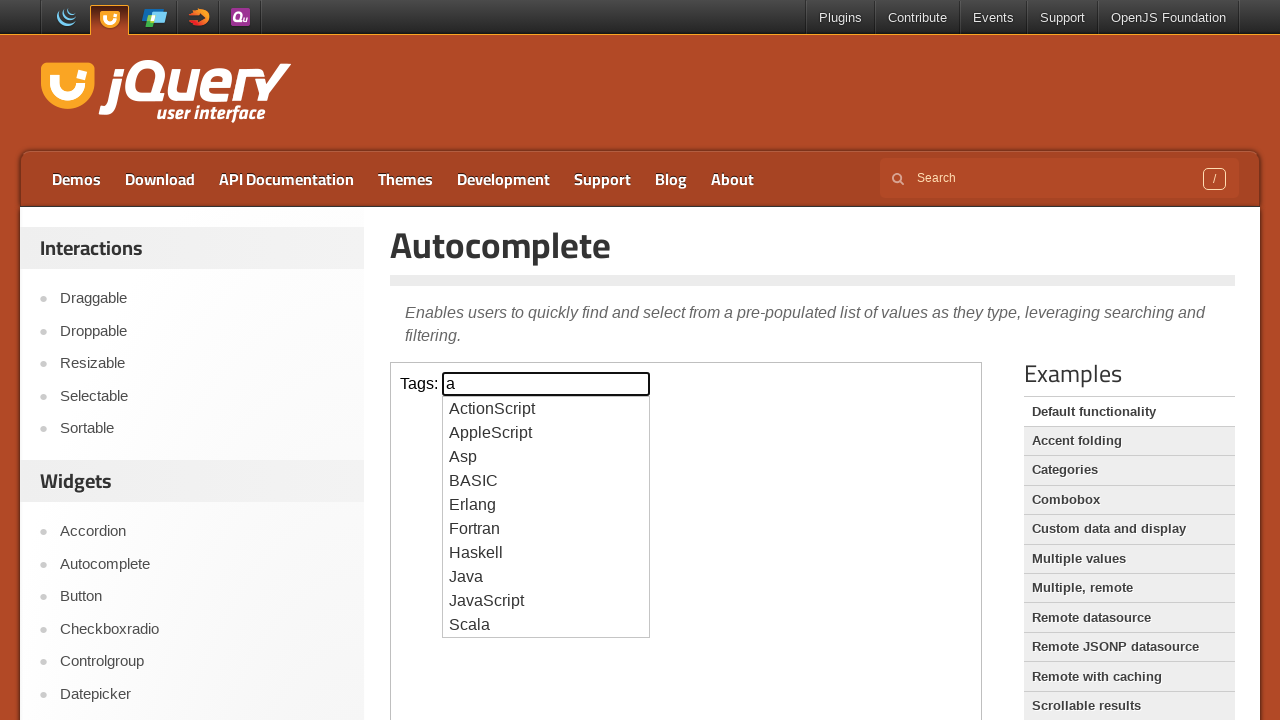

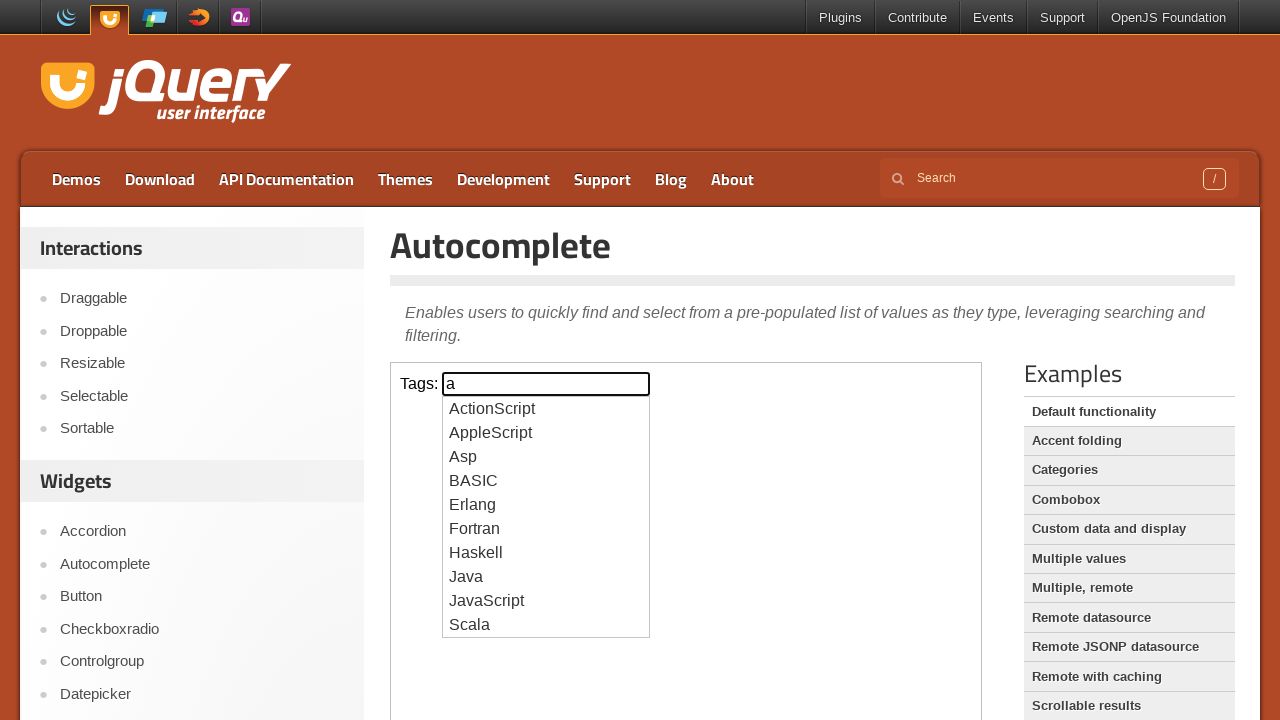